Tests checkbox functionality by clicking on an unchecked checkbox and verifying it becomes checked.

Starting URL: https://www.selenium.dev/selenium/web/web-form.html

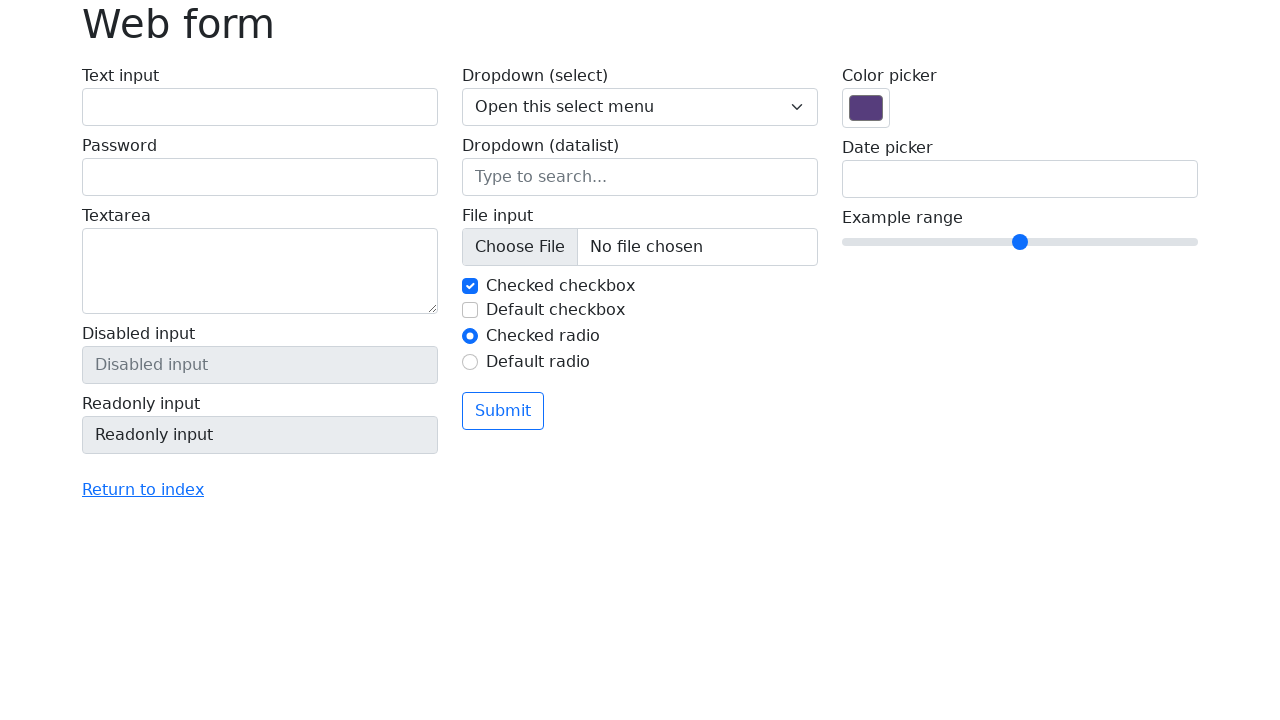

Navigated to web form page
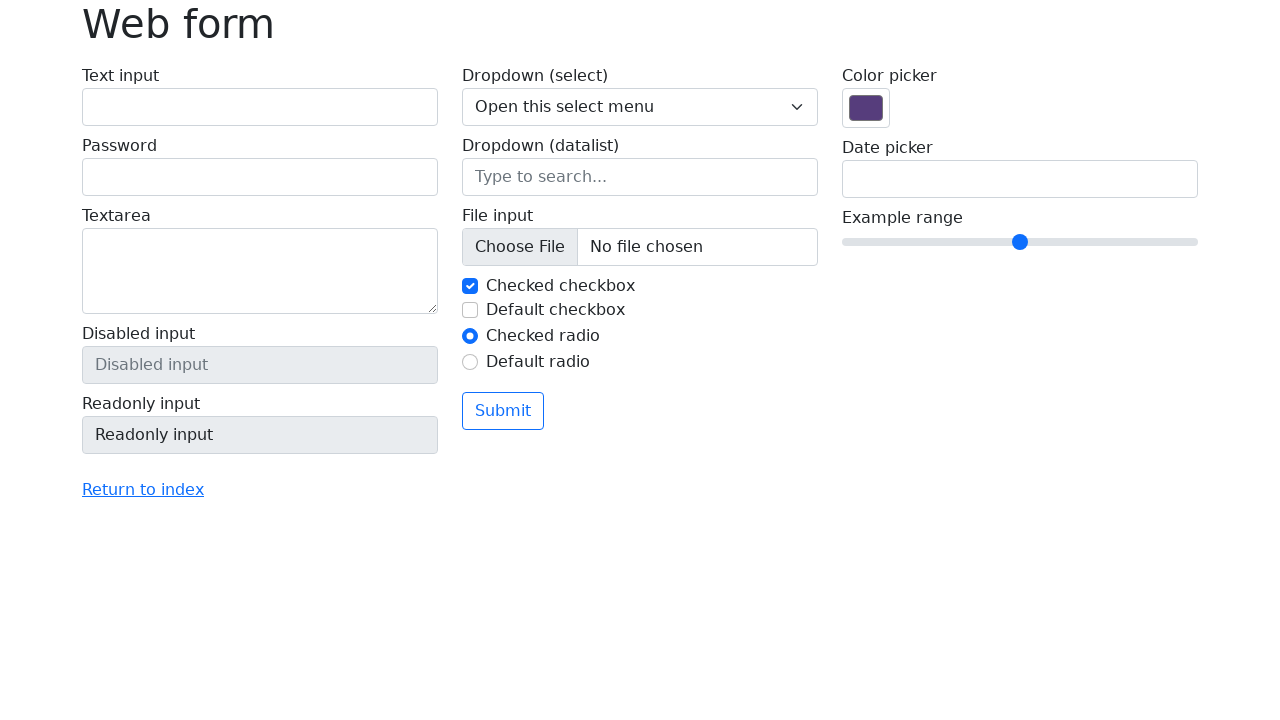

Clicked on unchecked checkbox to check it at (470, 310) on #my-check-2
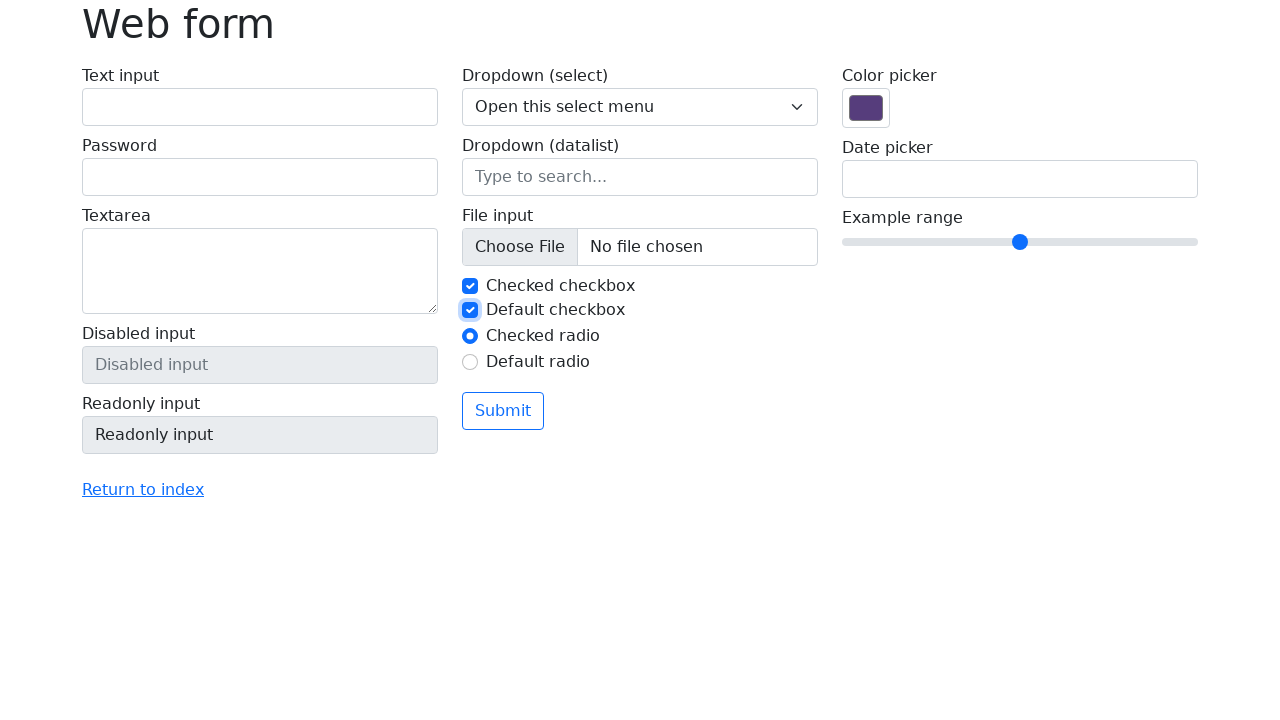

Verified checkbox is now checked
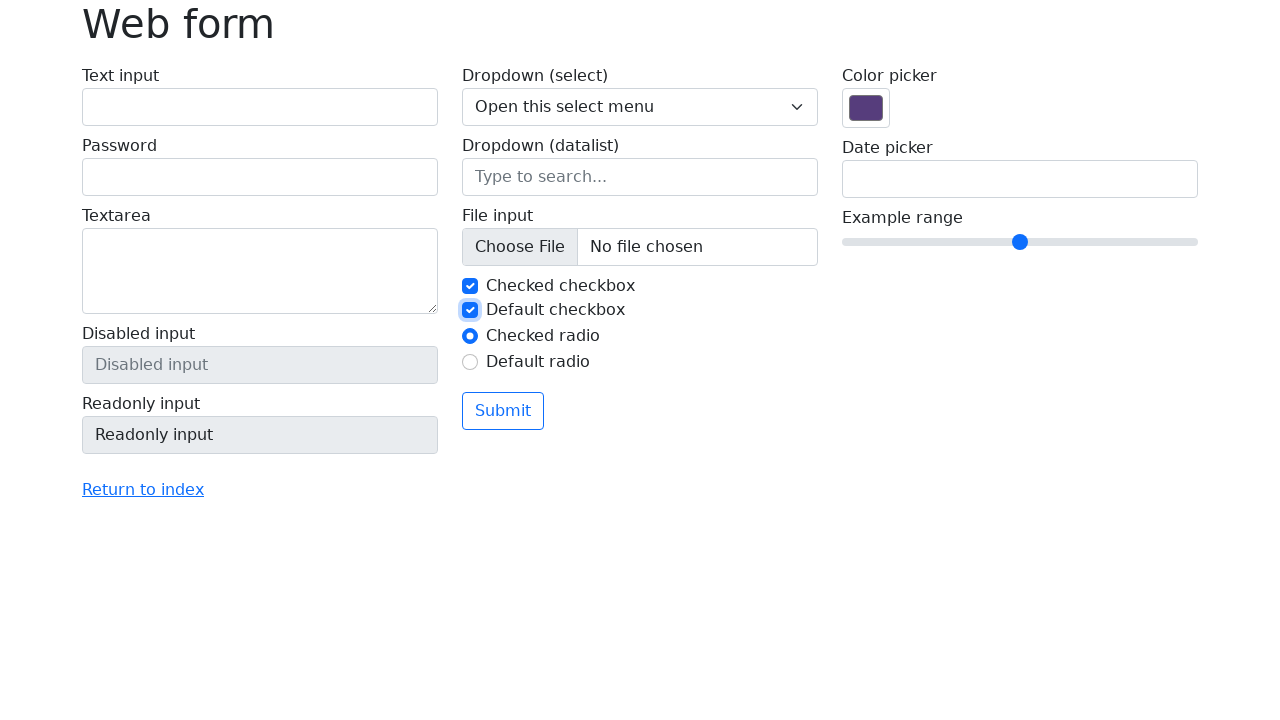

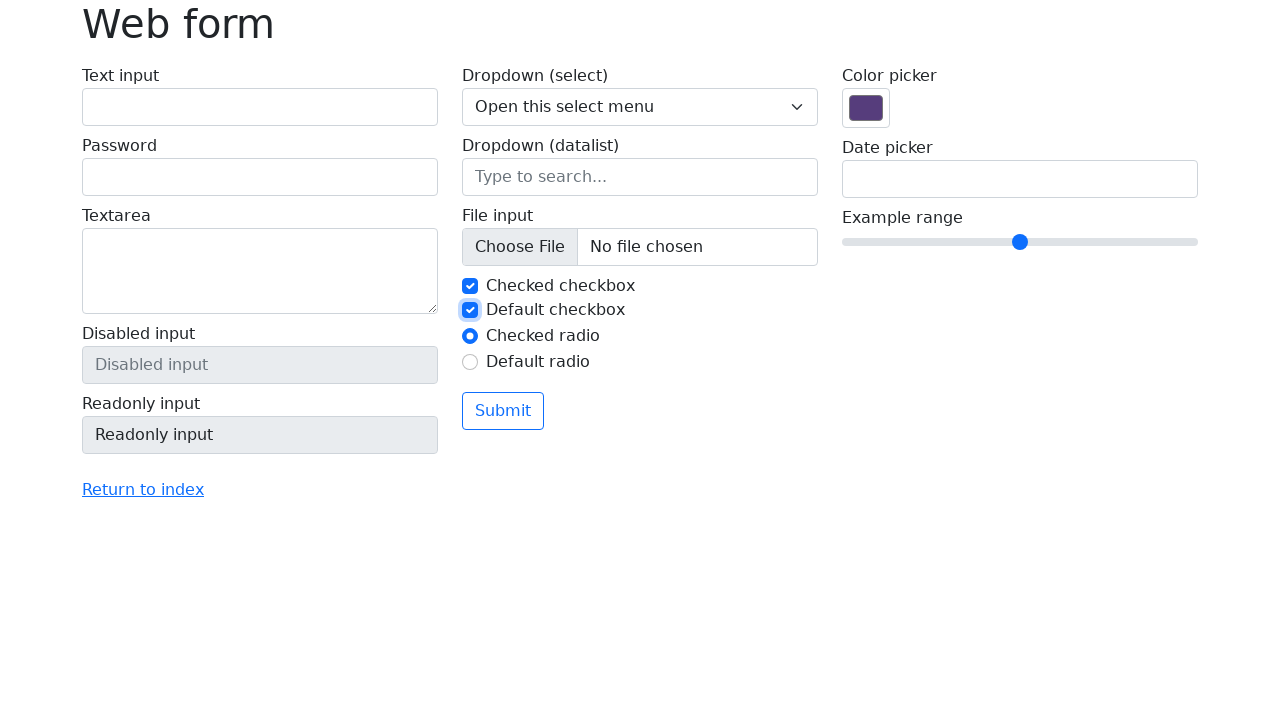